Tests a calculator web application by clicking number buttons to enter 222229, then subtracting 10, and clicking equals to get the result

Starting URL: http://jeremydomasian.github.io/supercalc_v1-4/SuperCalc-v2.html

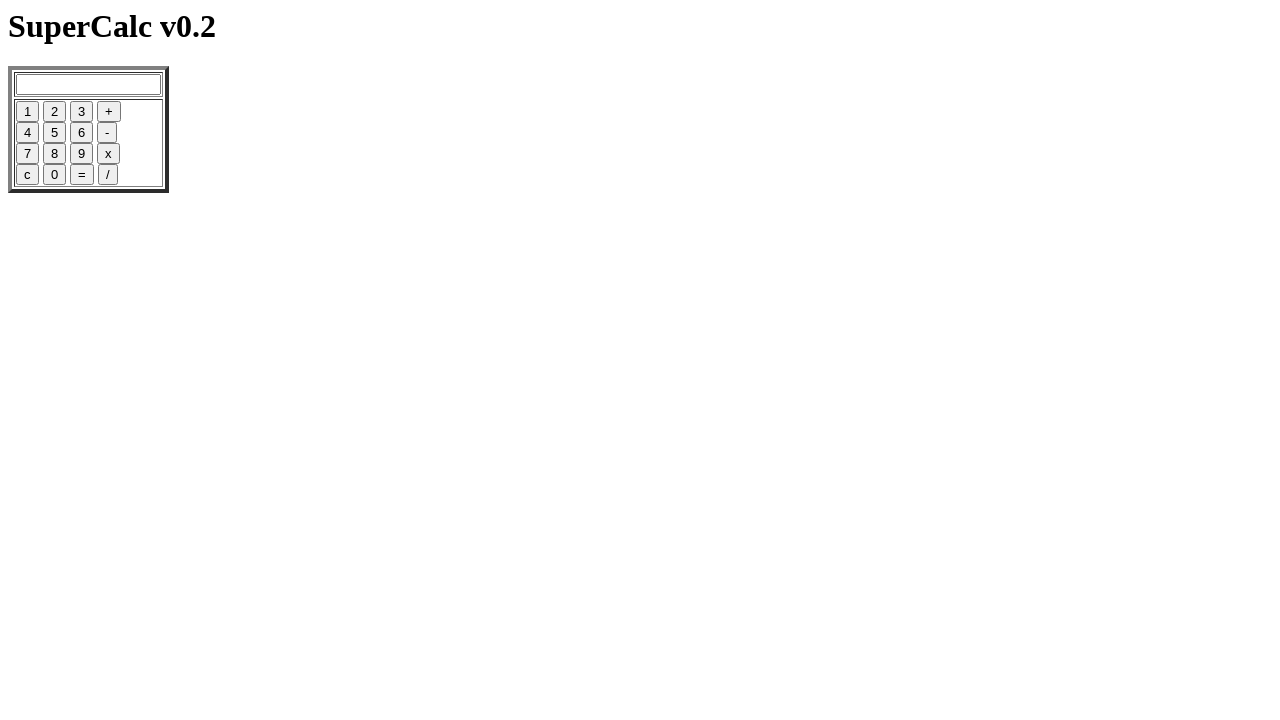

Navigated to calculator application
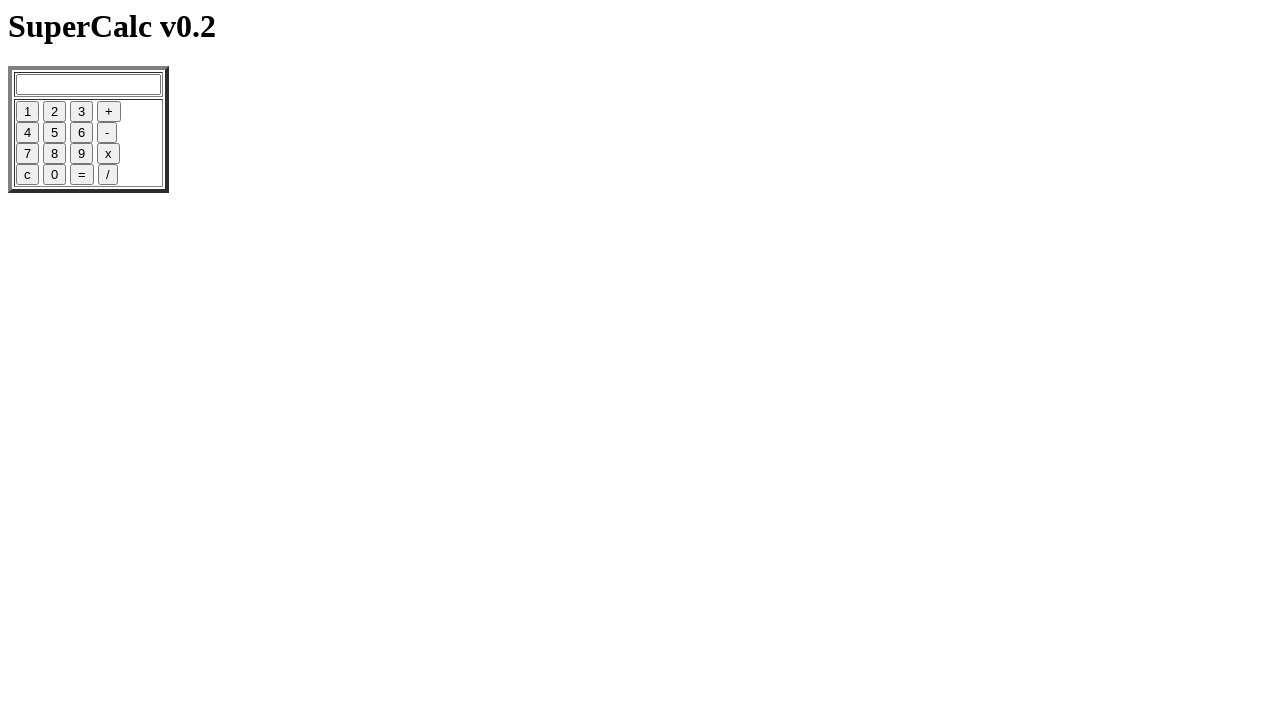

Clicked '2' button at (54, 112) on [name='two']
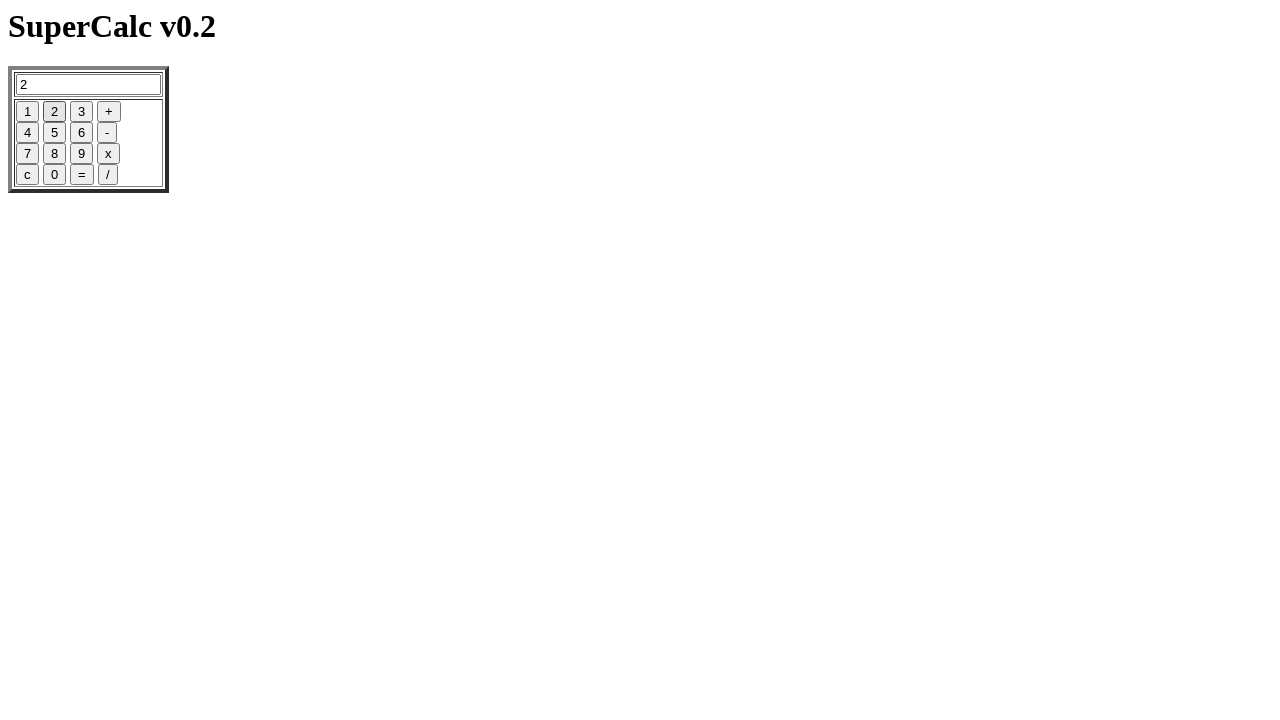

Clicked '2' button at (54, 112) on [name='two']
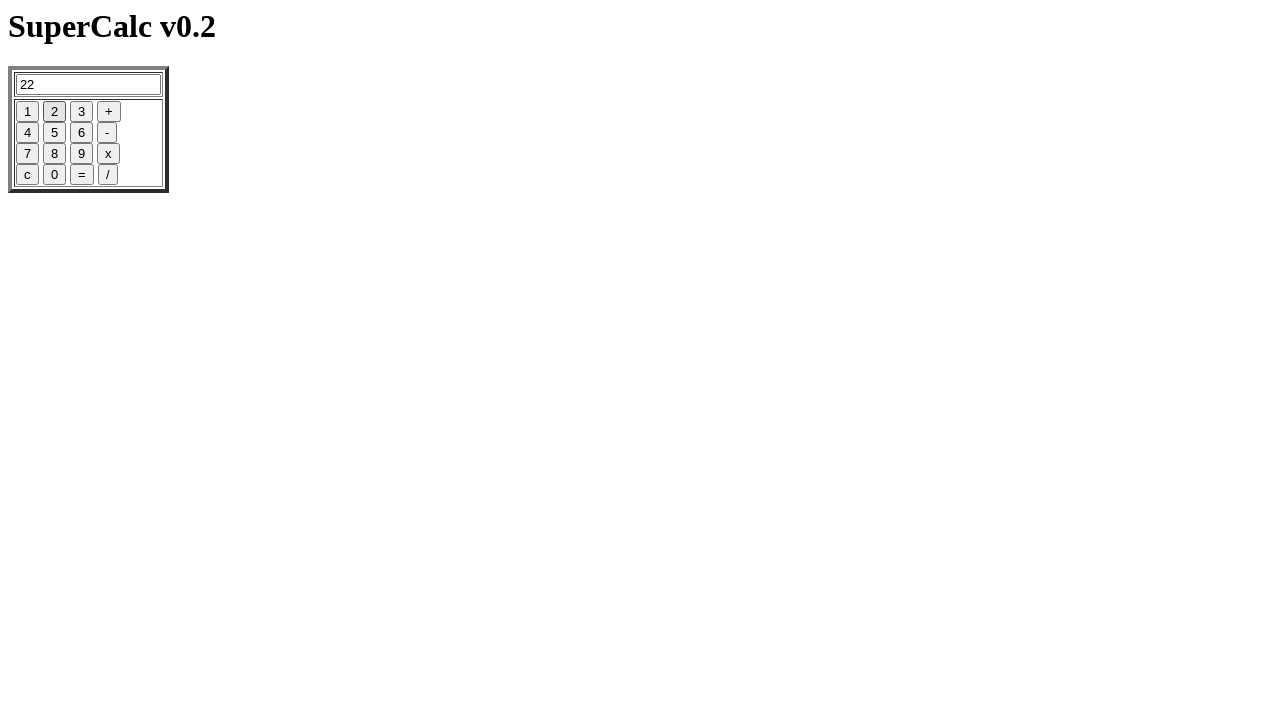

Clicked '2' button at (54, 112) on [name='two']
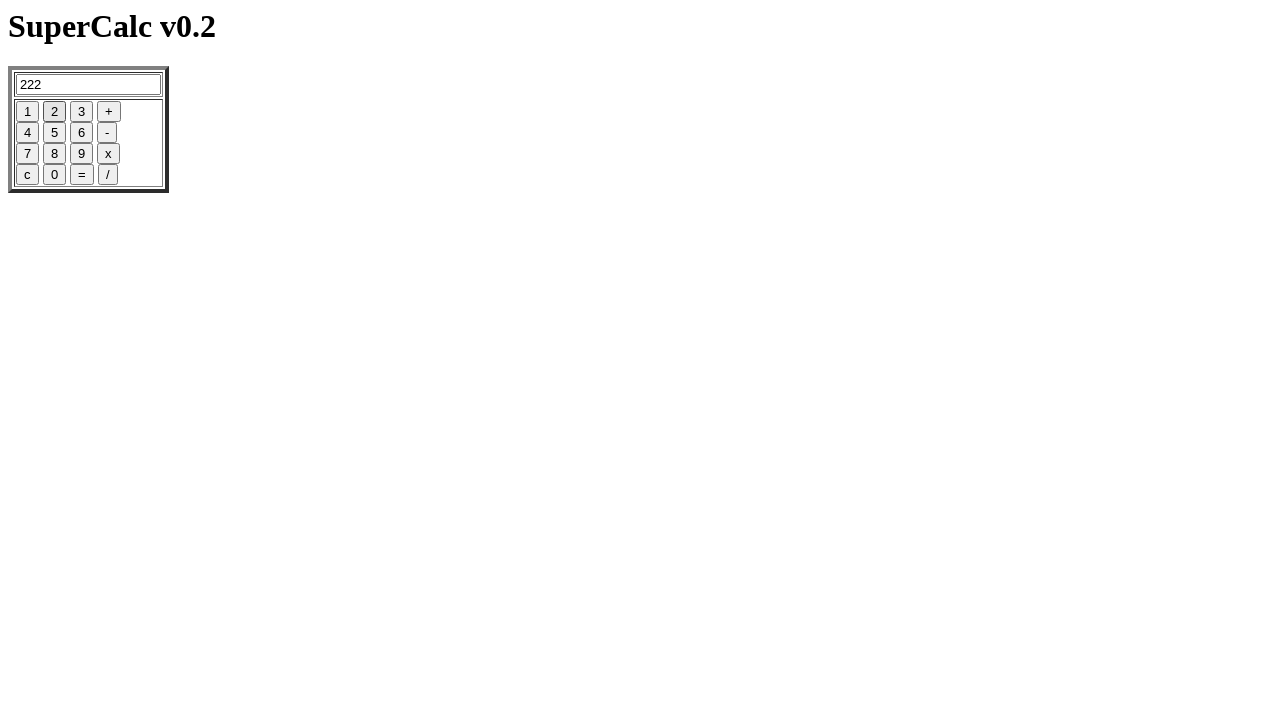

Clicked '2' button at (54, 112) on [name='two']
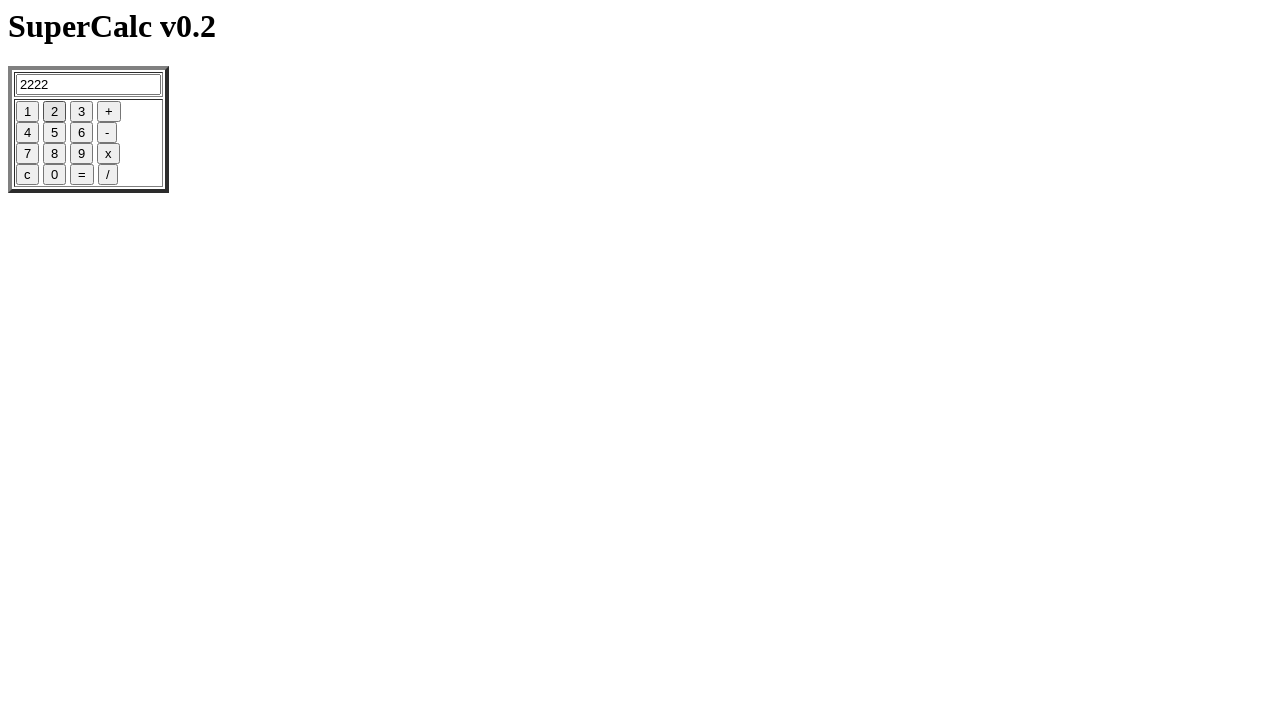

Clicked '2' button at (54, 112) on [name='two']
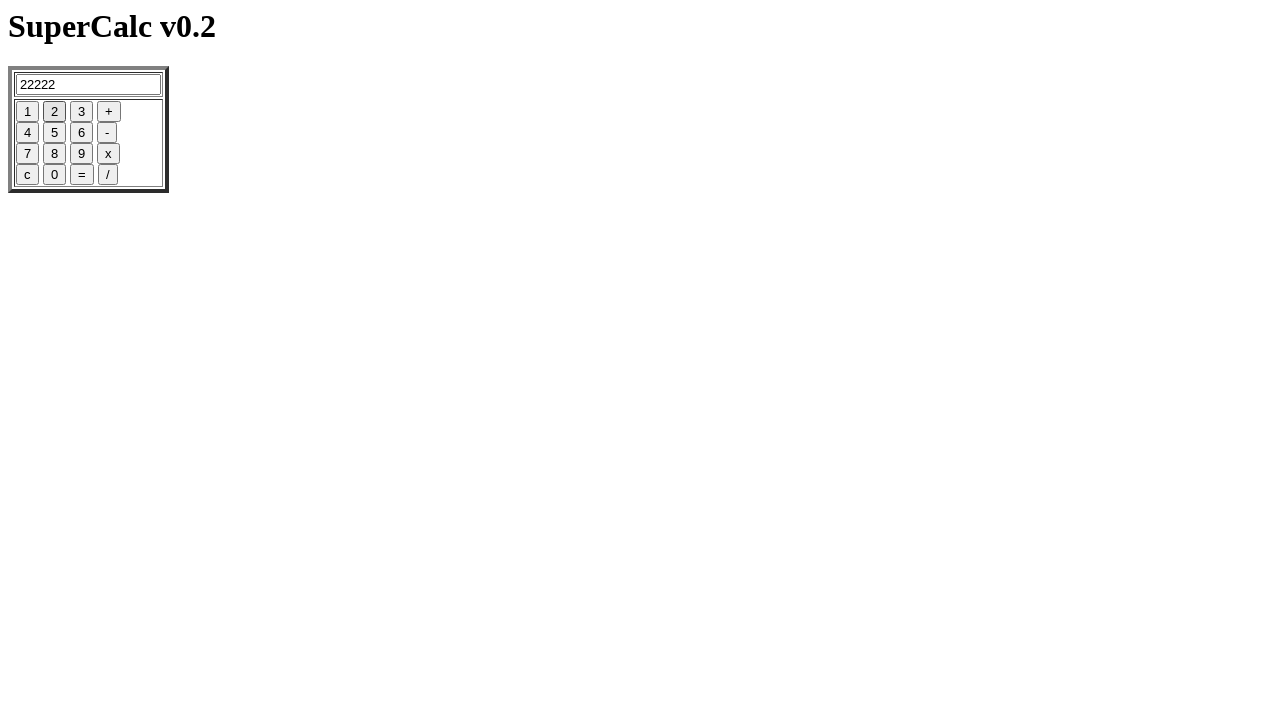

Clicked '9' button to complete entering 222229 at (82, 154) on [name='nine']
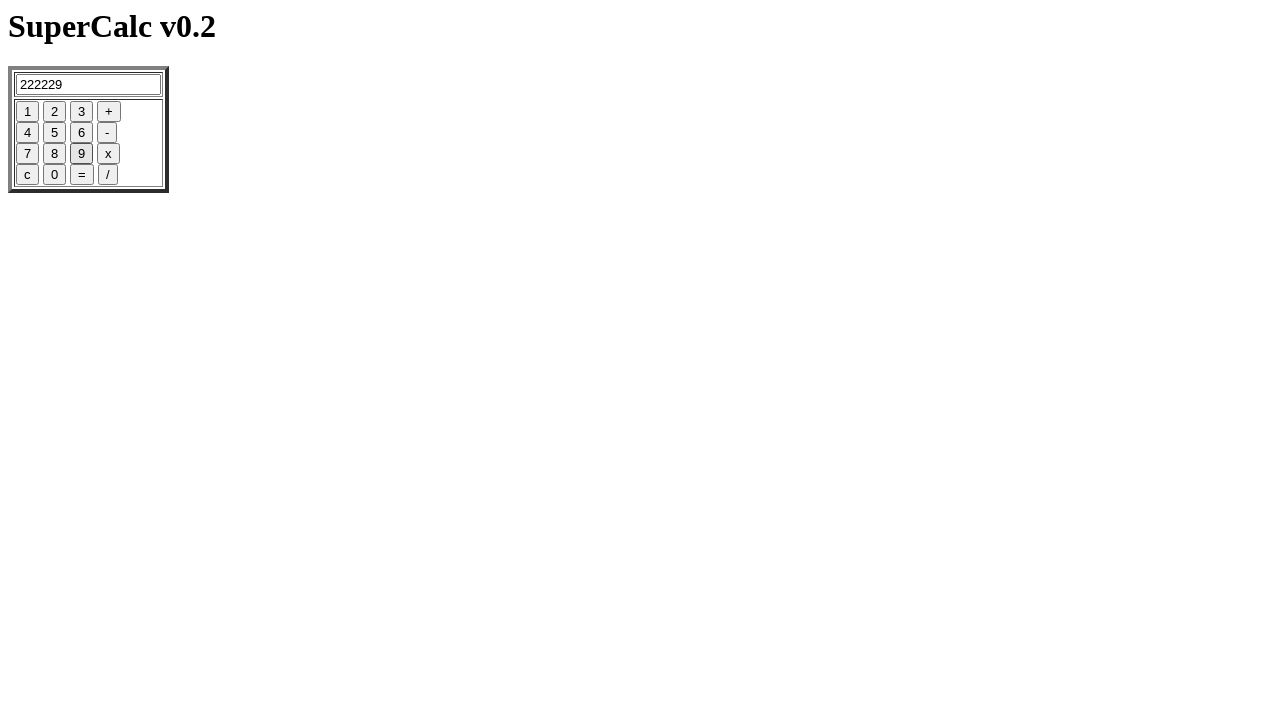

Clicked minus button to subtract at (107, 133) on [name='minus']
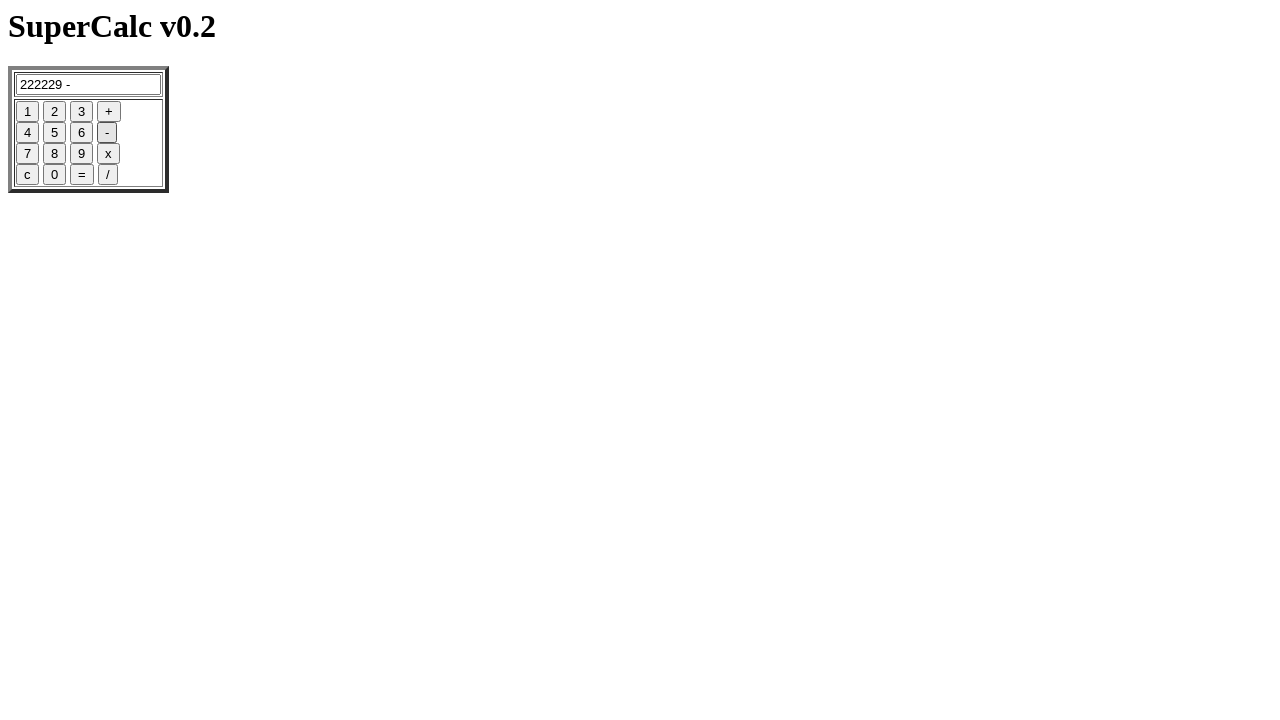

Clicked '1' button at (28, 112) on [name='one']
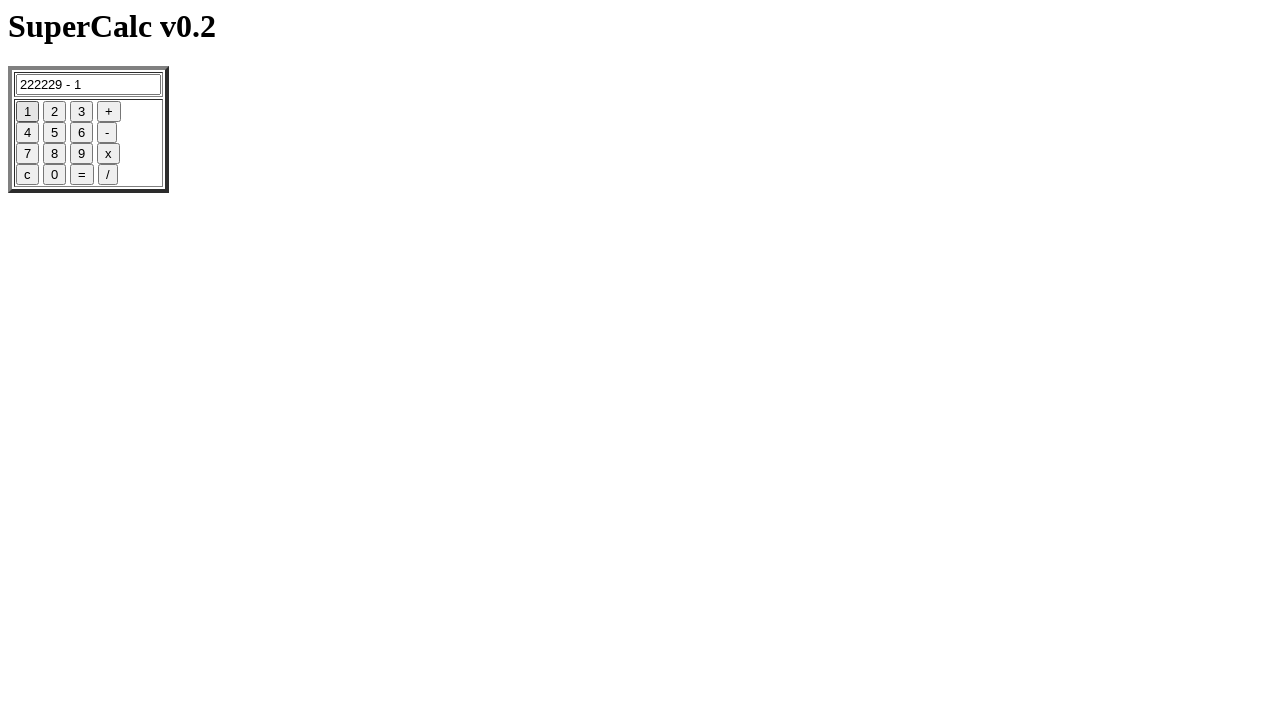

Clicked '0' button to complete entering 10 at (54, 175) on [name='zero']
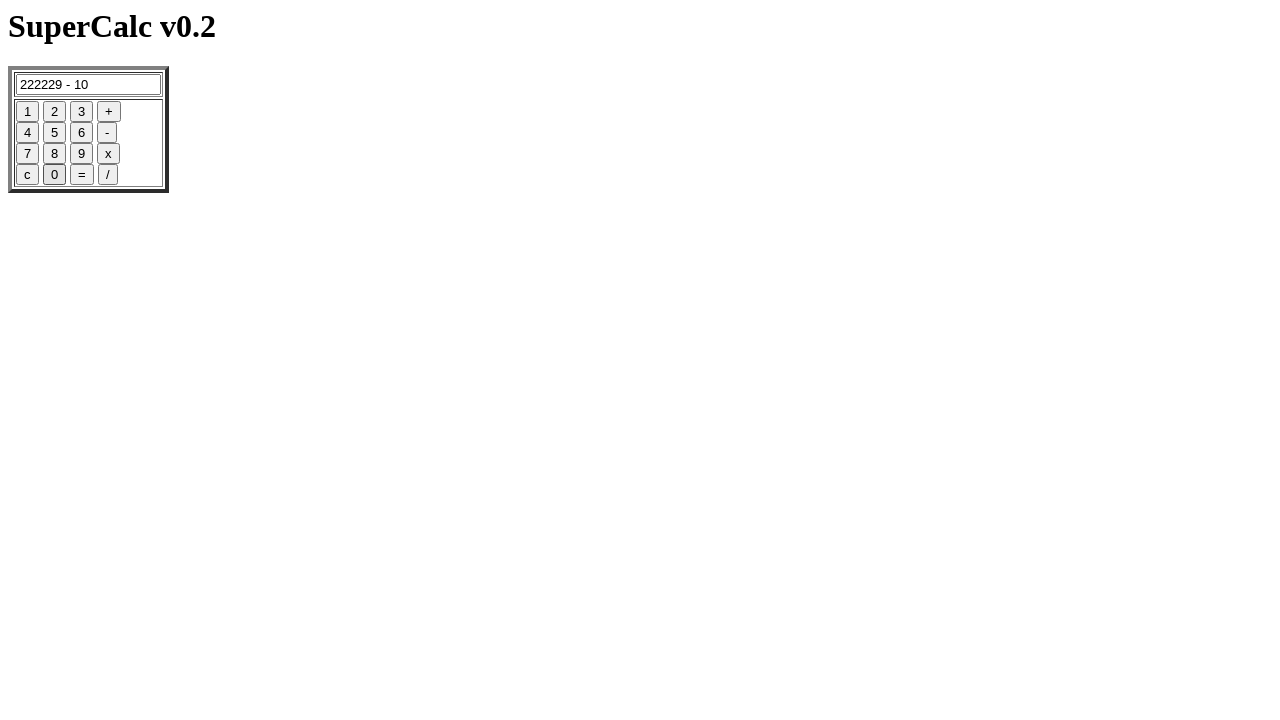

Clicked equals button to calculate 222229 - 10 at (82, 175) on [name='DoIt']
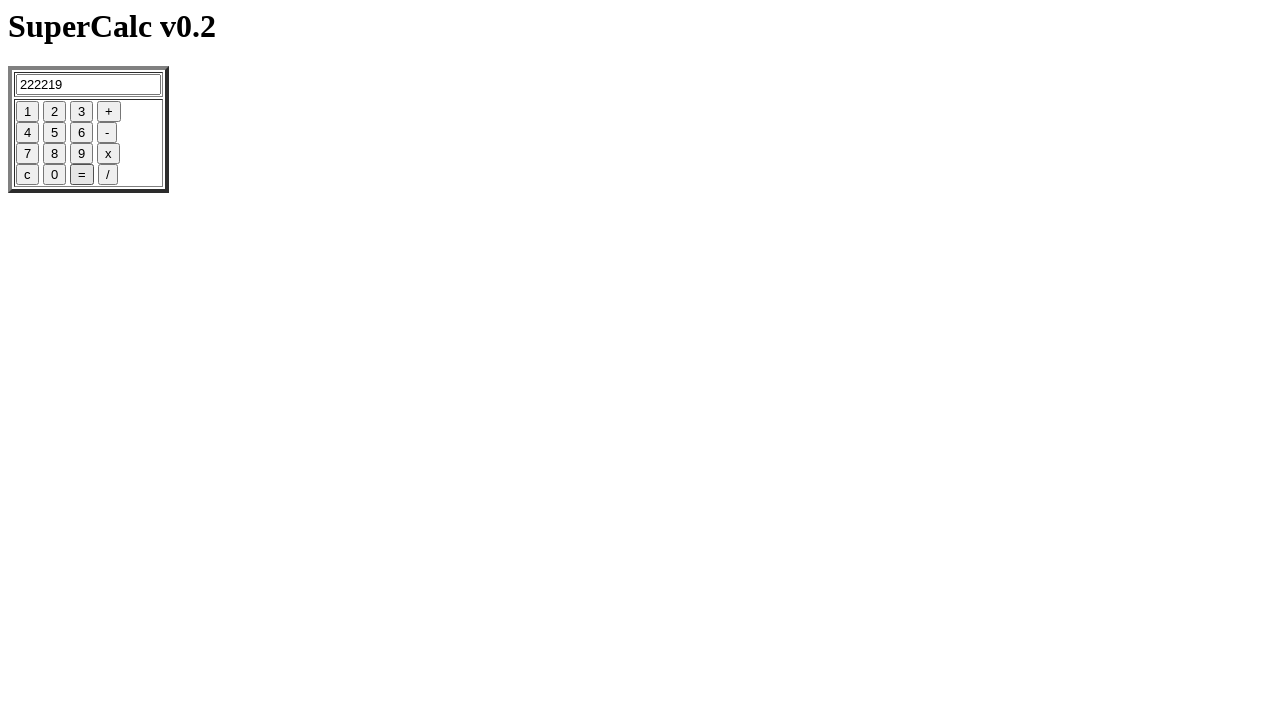

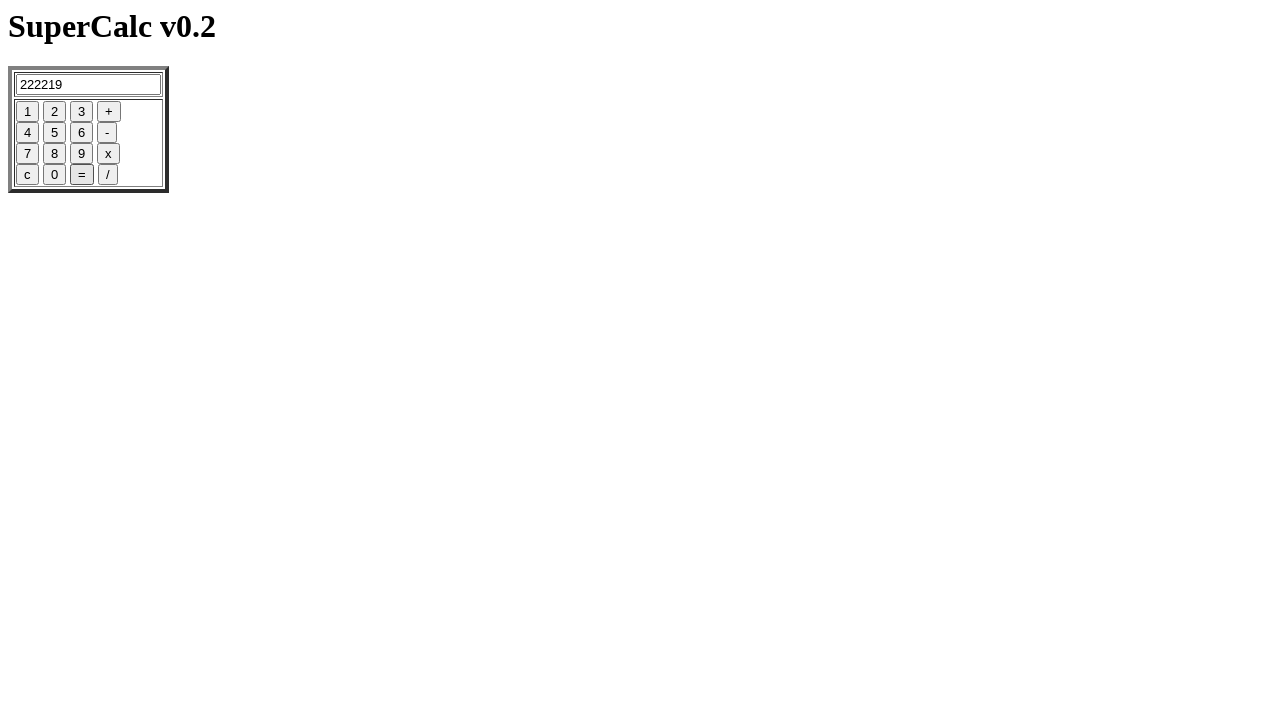